Tests file upload on Convertio by clicking the upload action button

Starting URL: https://convertio.co/txt-jpg/

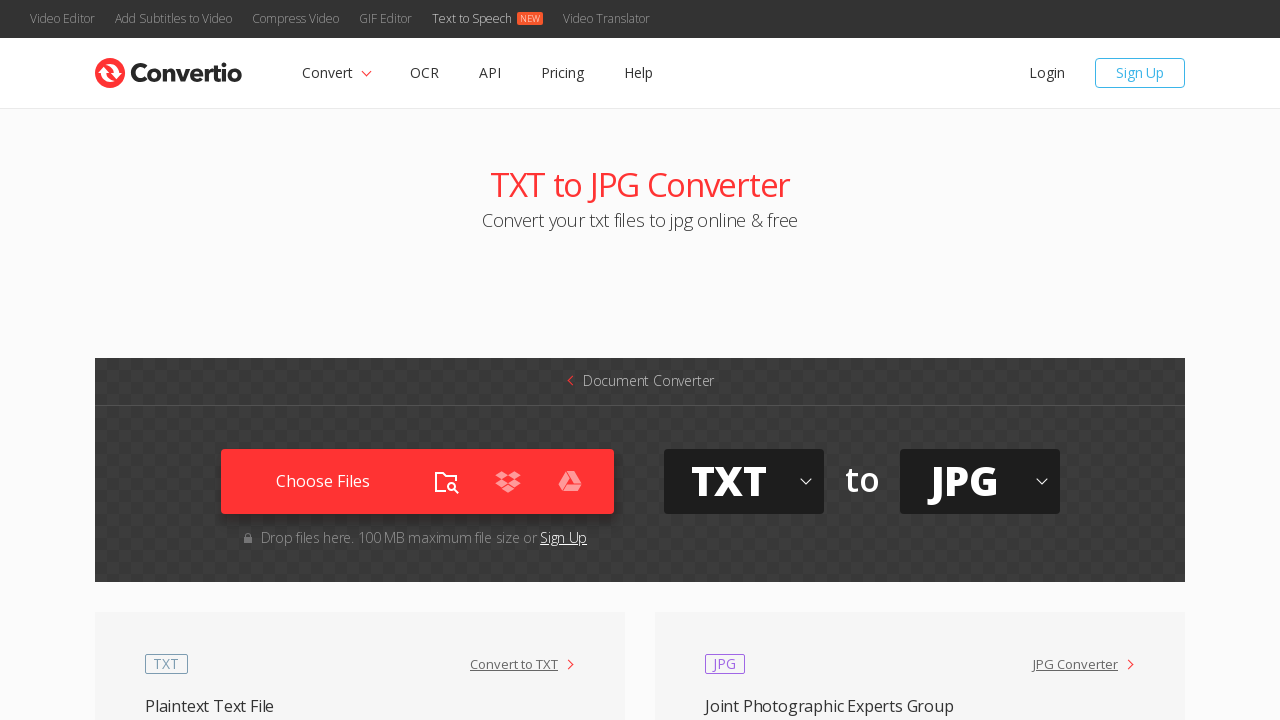

Clicked the file upload action button on Convertio TXT to JPG converter at (318, 482) on [class='action-label']
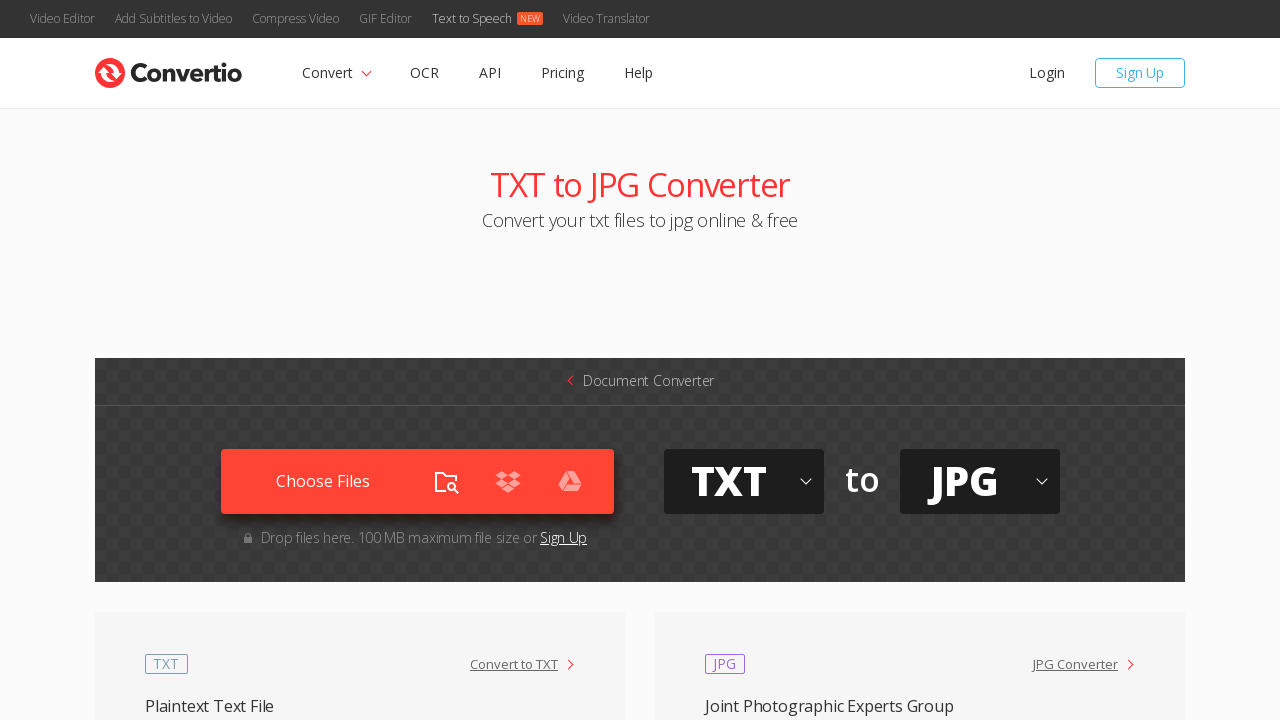

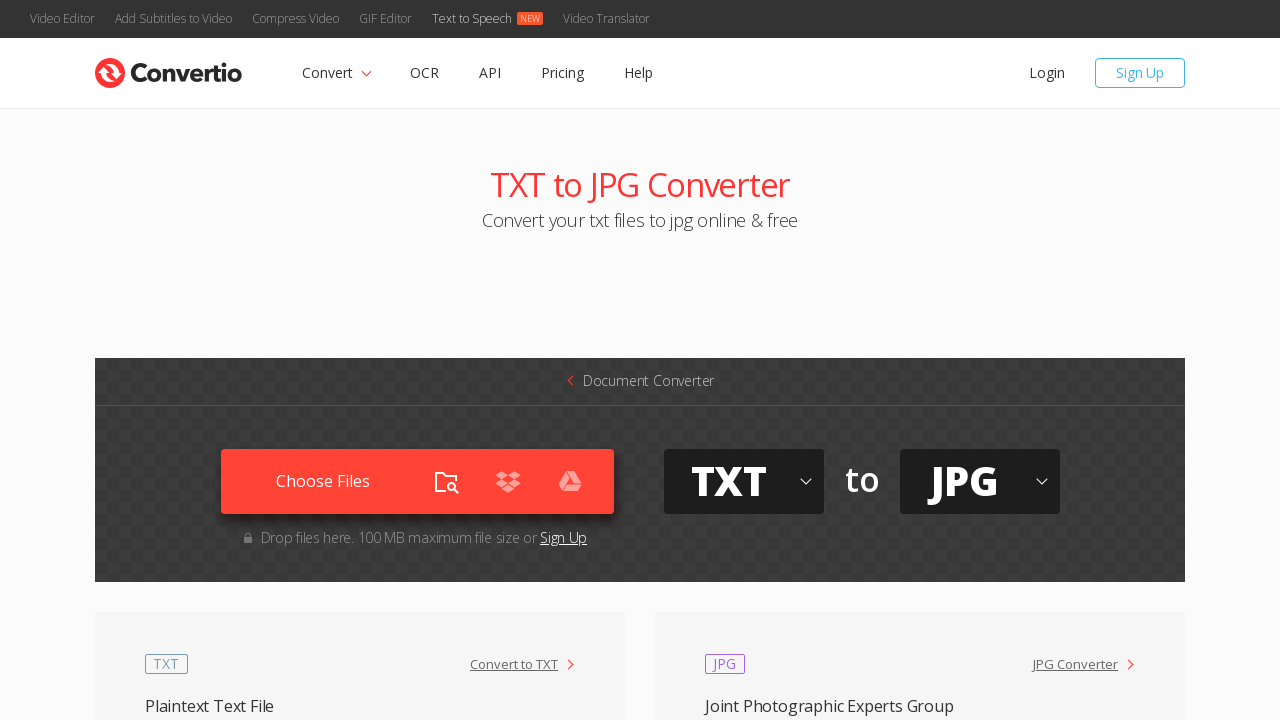